Tests the appointment booking flow on a demo healthcare site by clicking make appointment, entering demo credentials, and verifying successful navigation

Starting URL: https://katalon-demo-cura.herokuapp.com

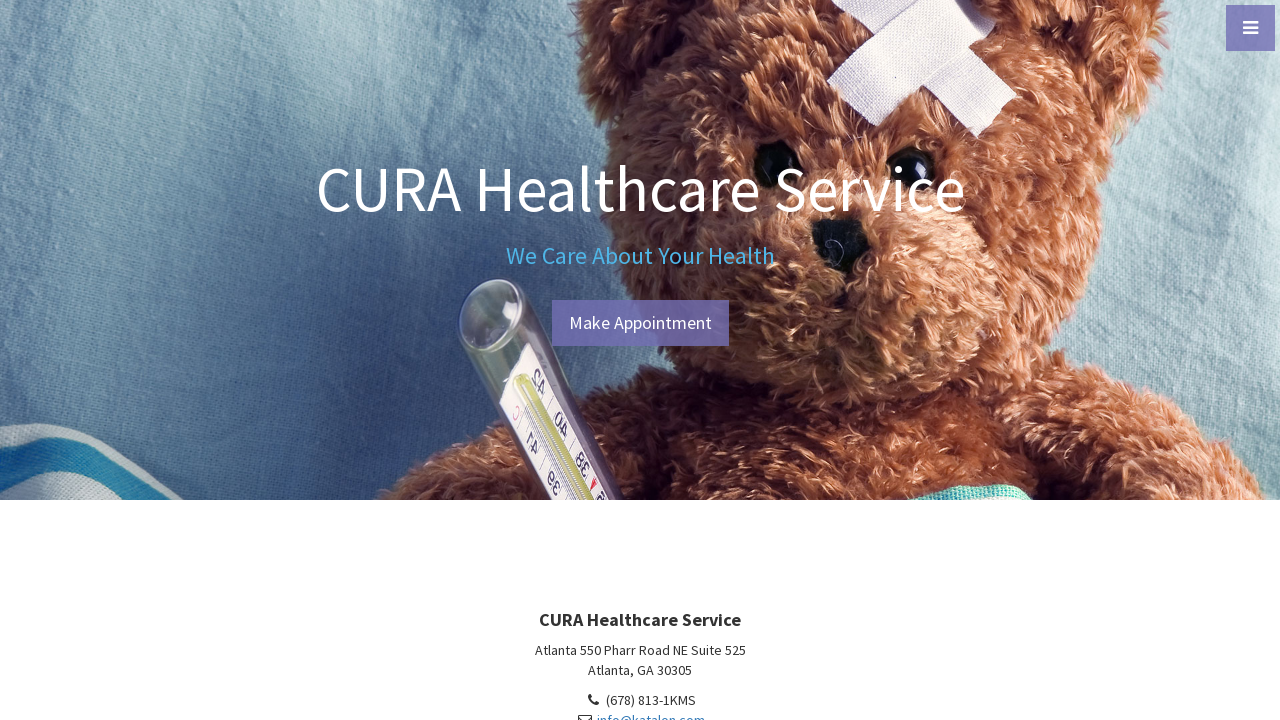

Clicked Make Appointment button at (640, 323) on #btn-make-appointment
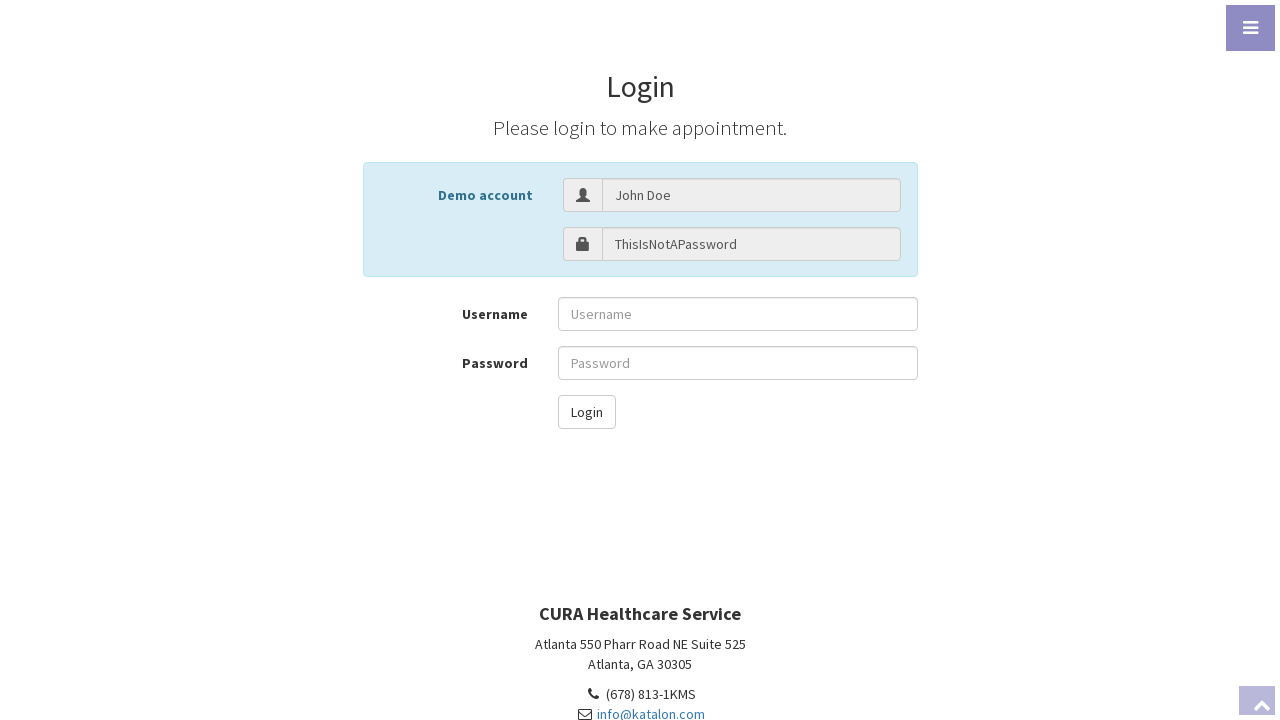

Clicked username input field at (738, 314) on input#txt-username
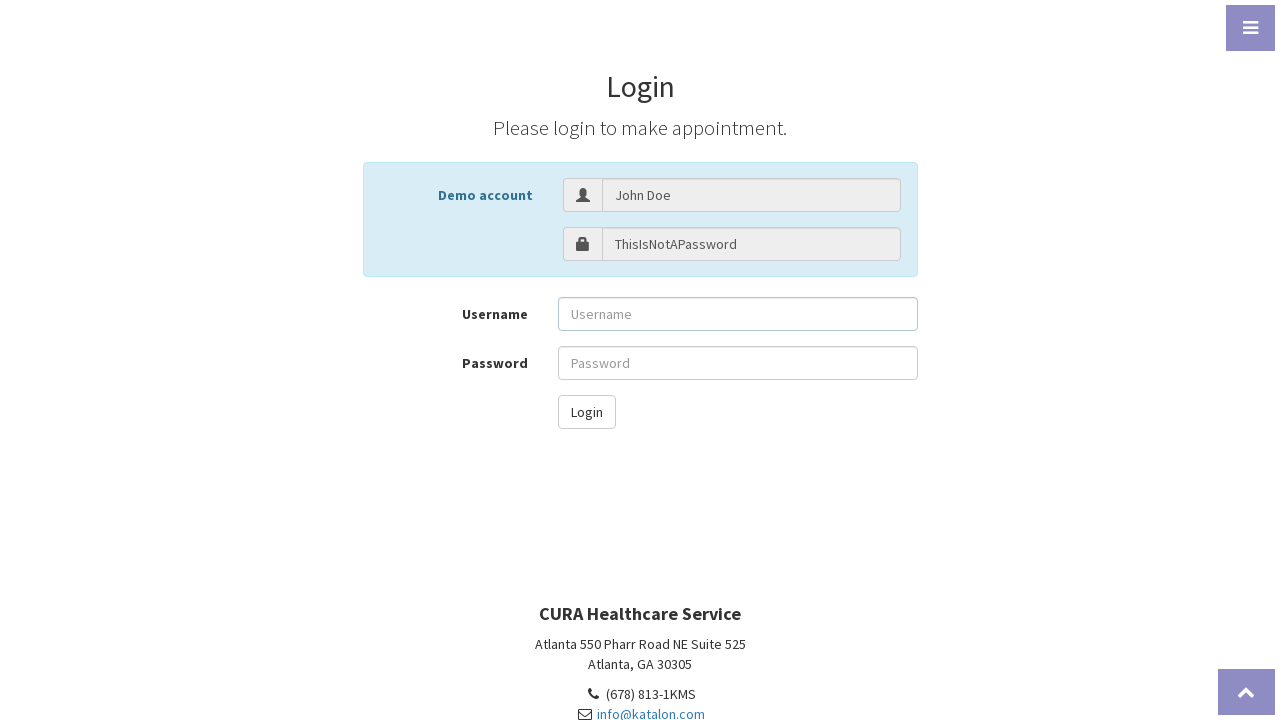

Filled username field with 'John Doe' on input#txt-username
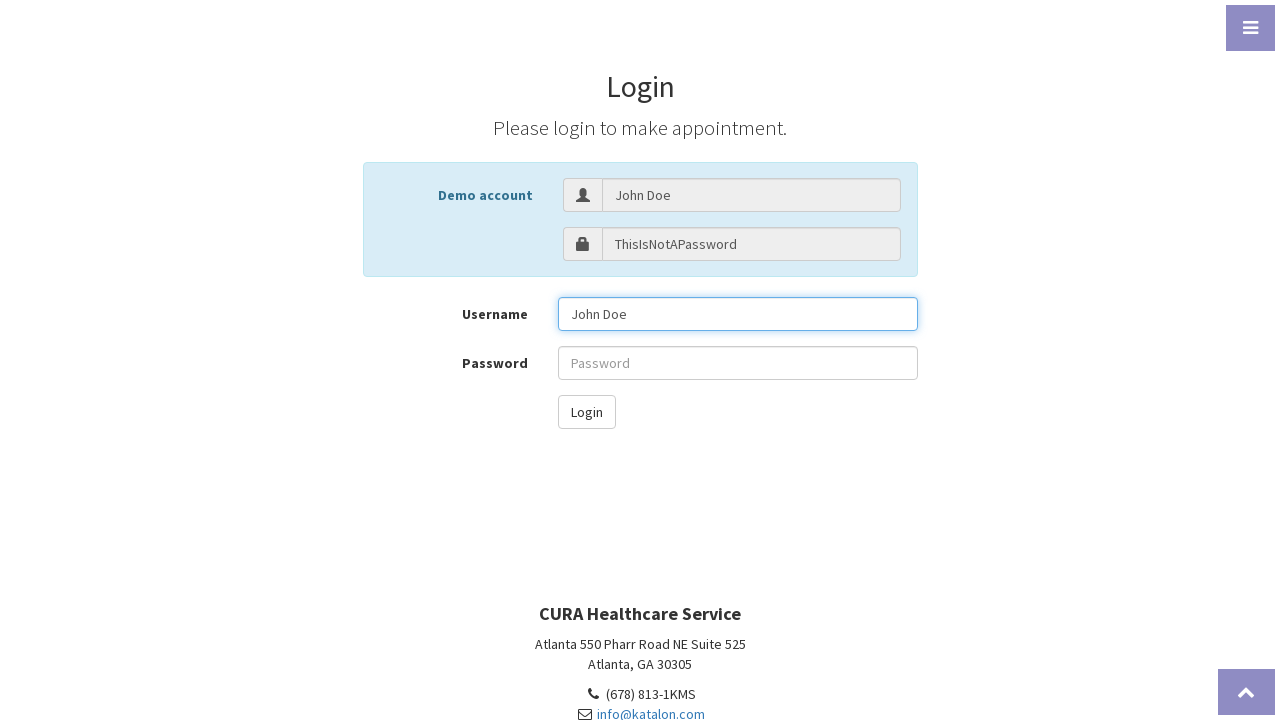

Clicked password input field at (738, 363) on #txt-password
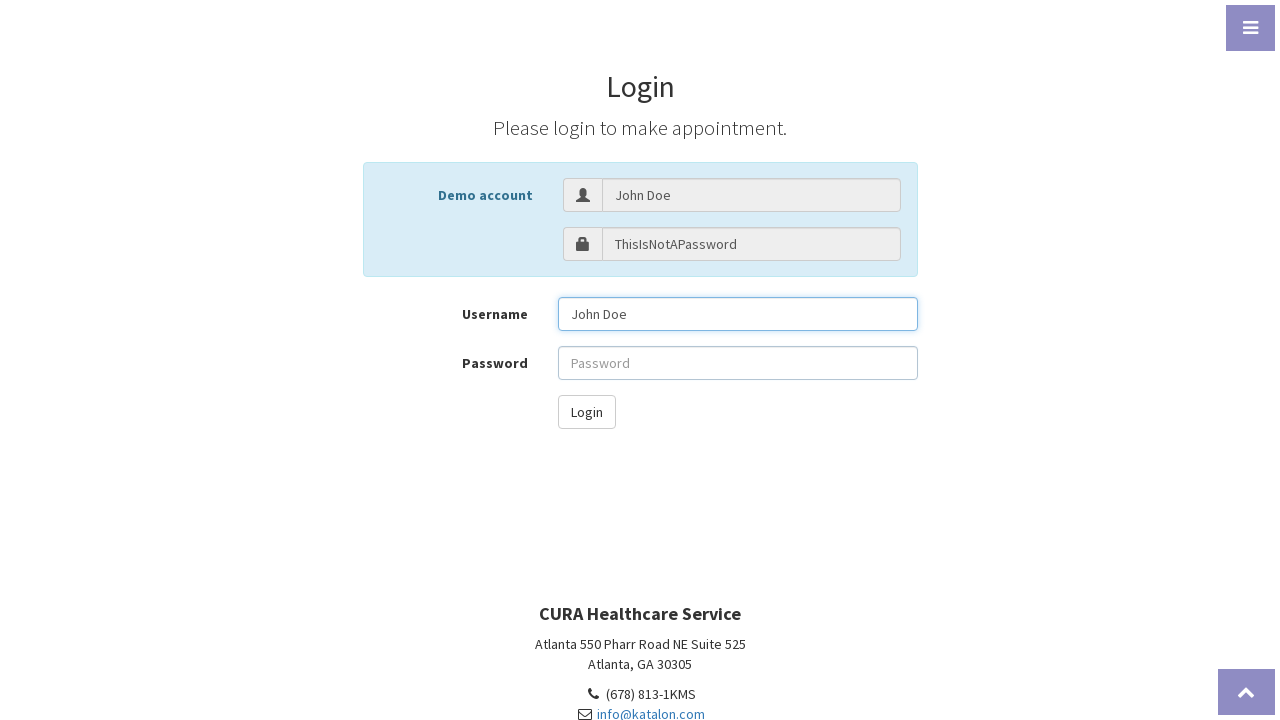

Filled password field with demo credentials on #txt-password
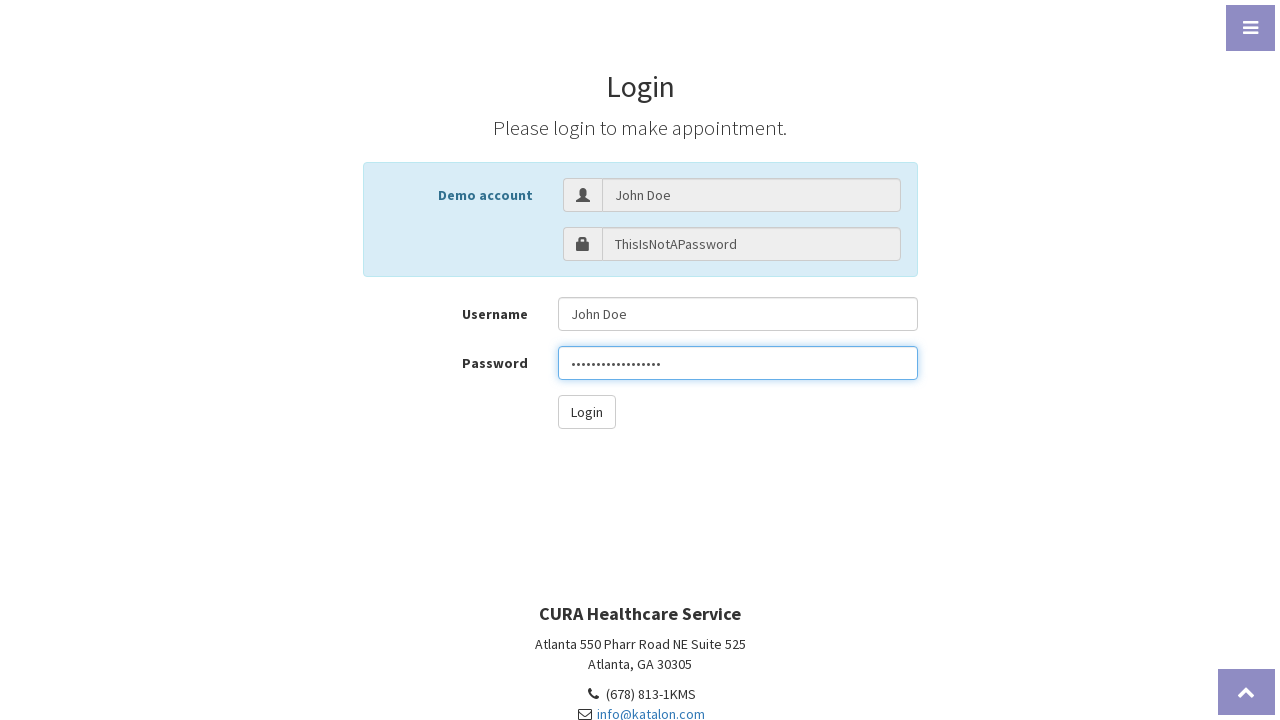

Clicked Login button at (586, 412) on #btn-login
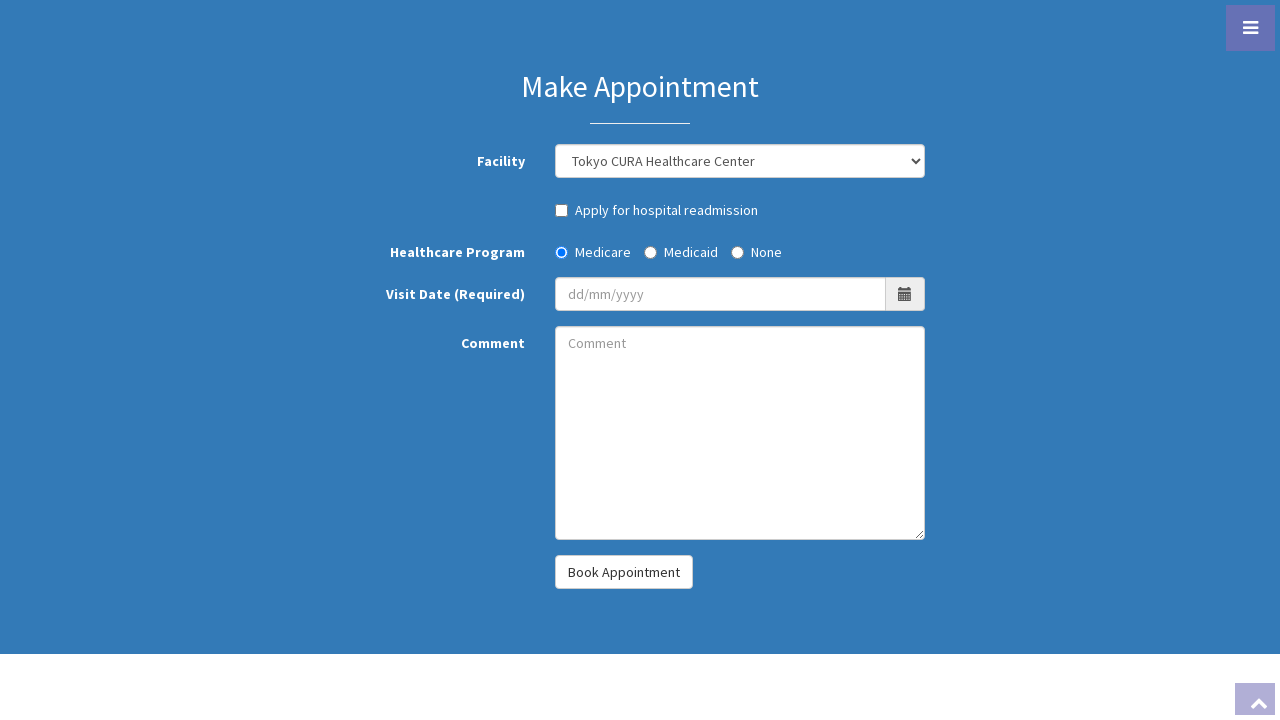

Successfully navigated to appointment booking page
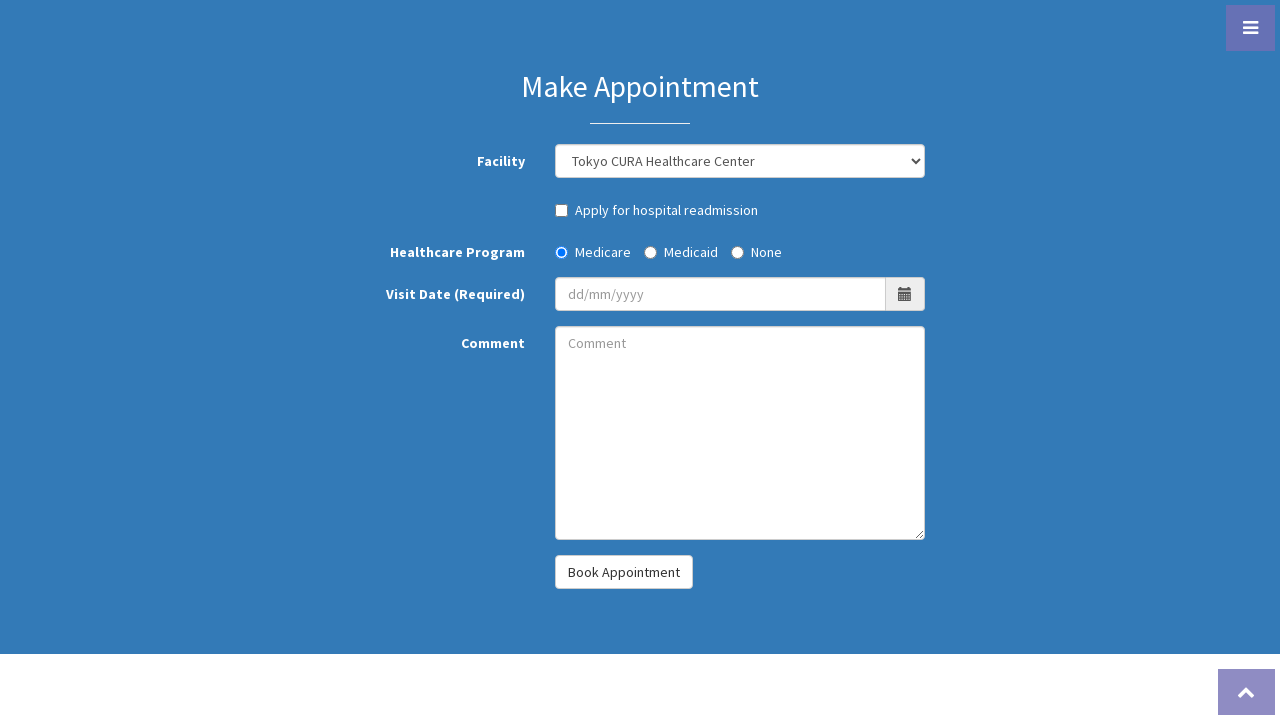

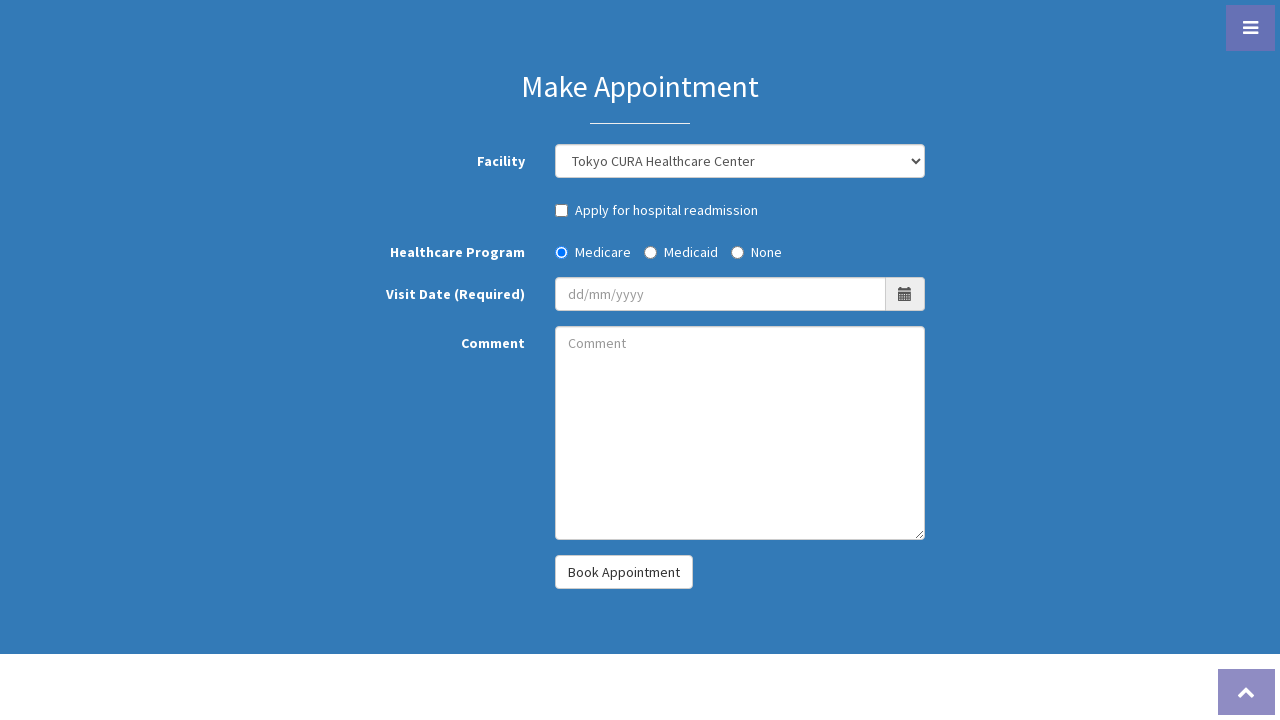